Tests mouse hover functionality by hovering over an element and clicking menu items

Starting URL: https://rahulshettyacademy.com/AutomationPractice/

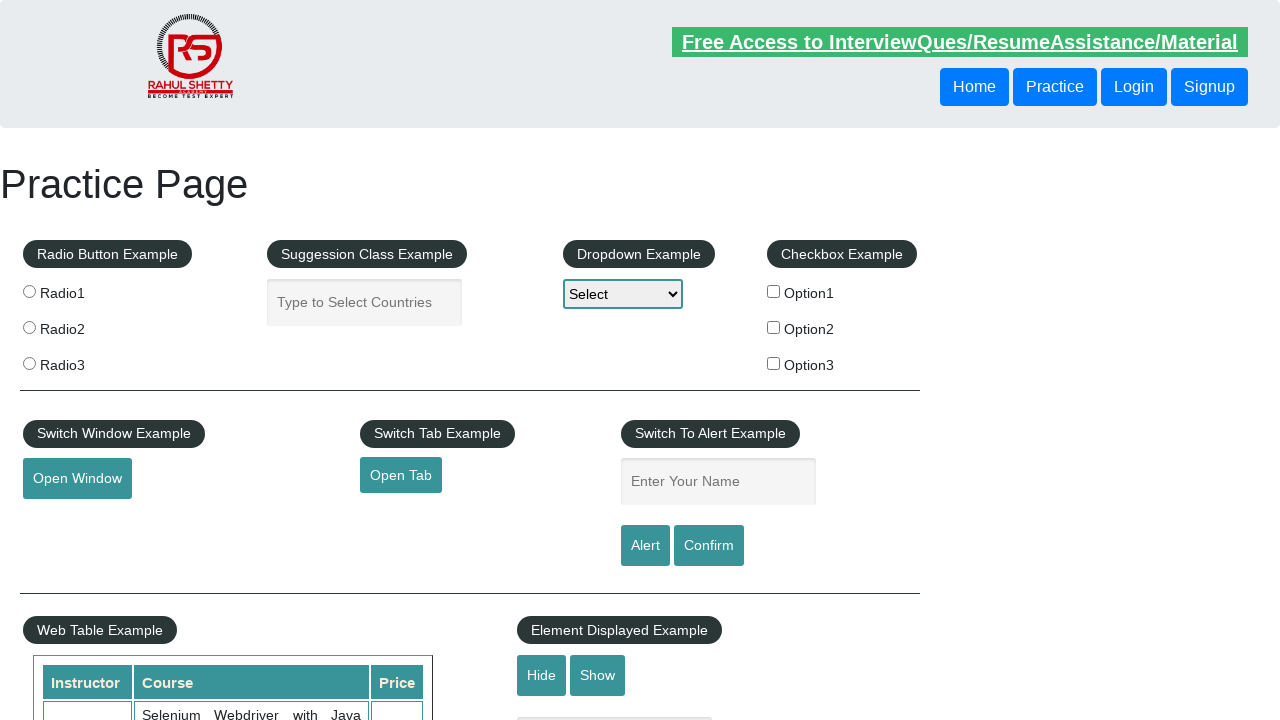

Scrolled down to position 900px to locate hover element
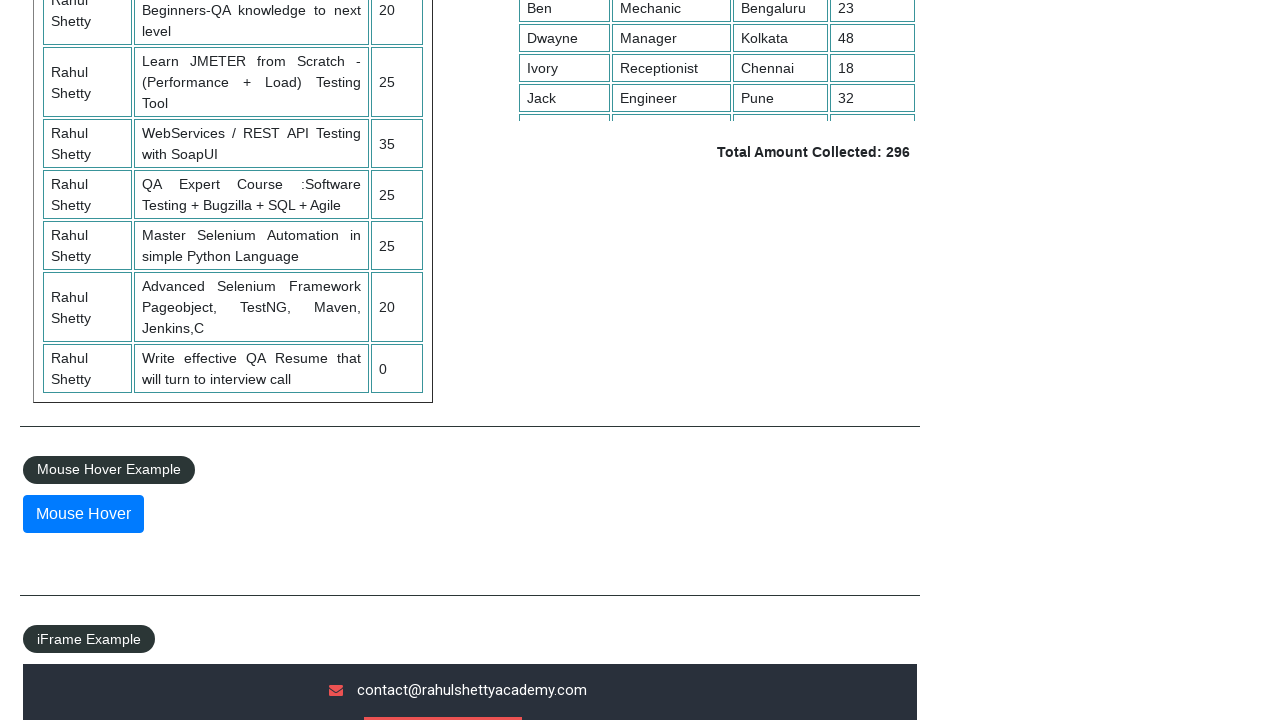

Waited 2 seconds for page to stabilize
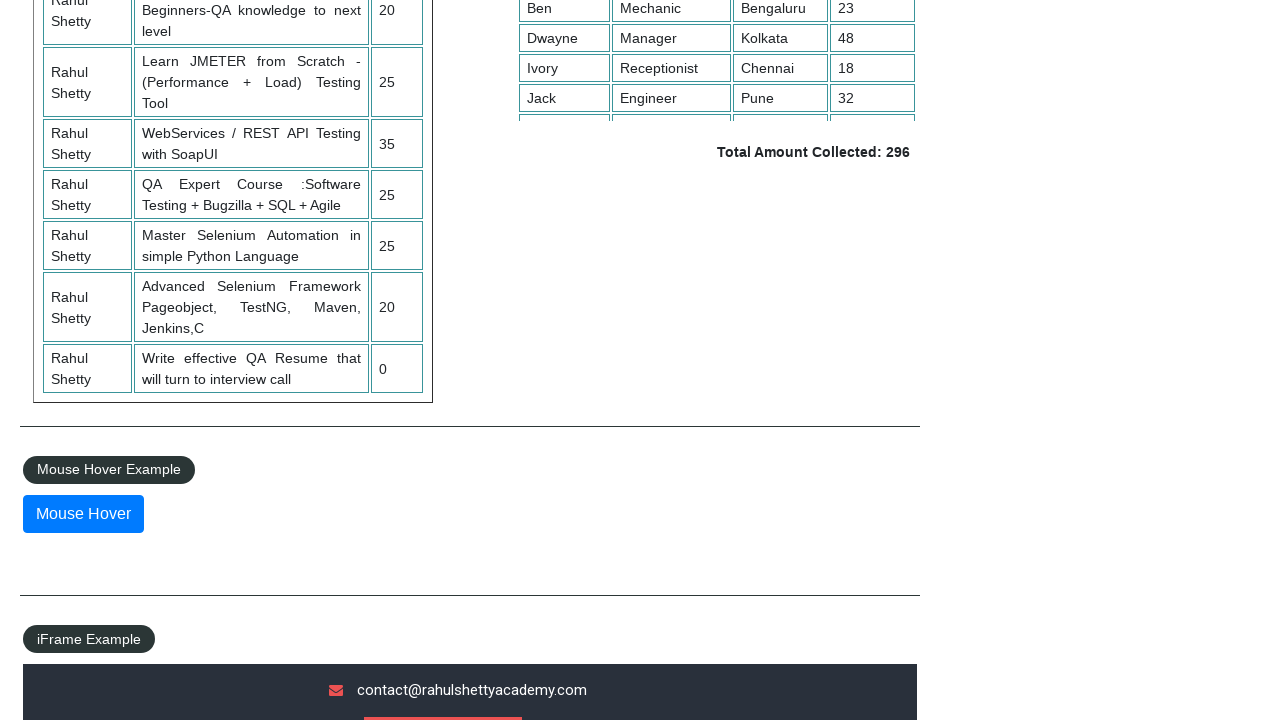

Hovered over #mousehover element to reveal menu at (83, 514) on #mousehover
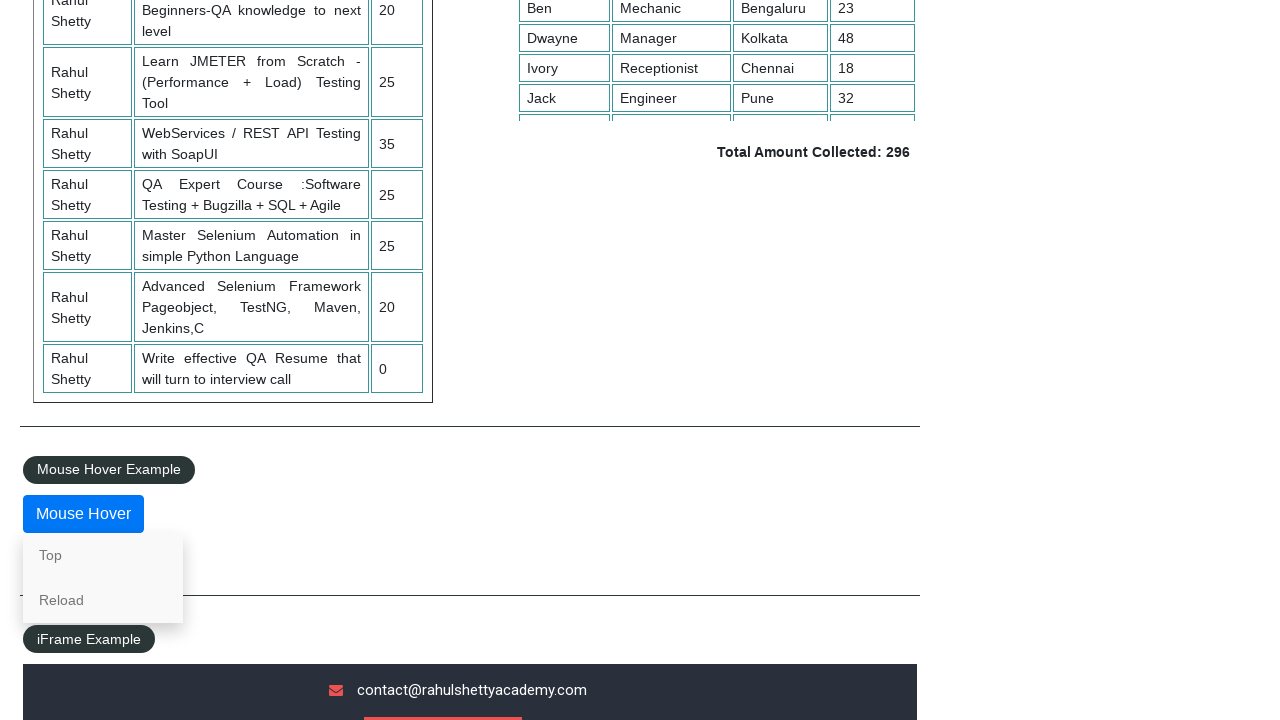

Waited 2 seconds for hover menu to appear
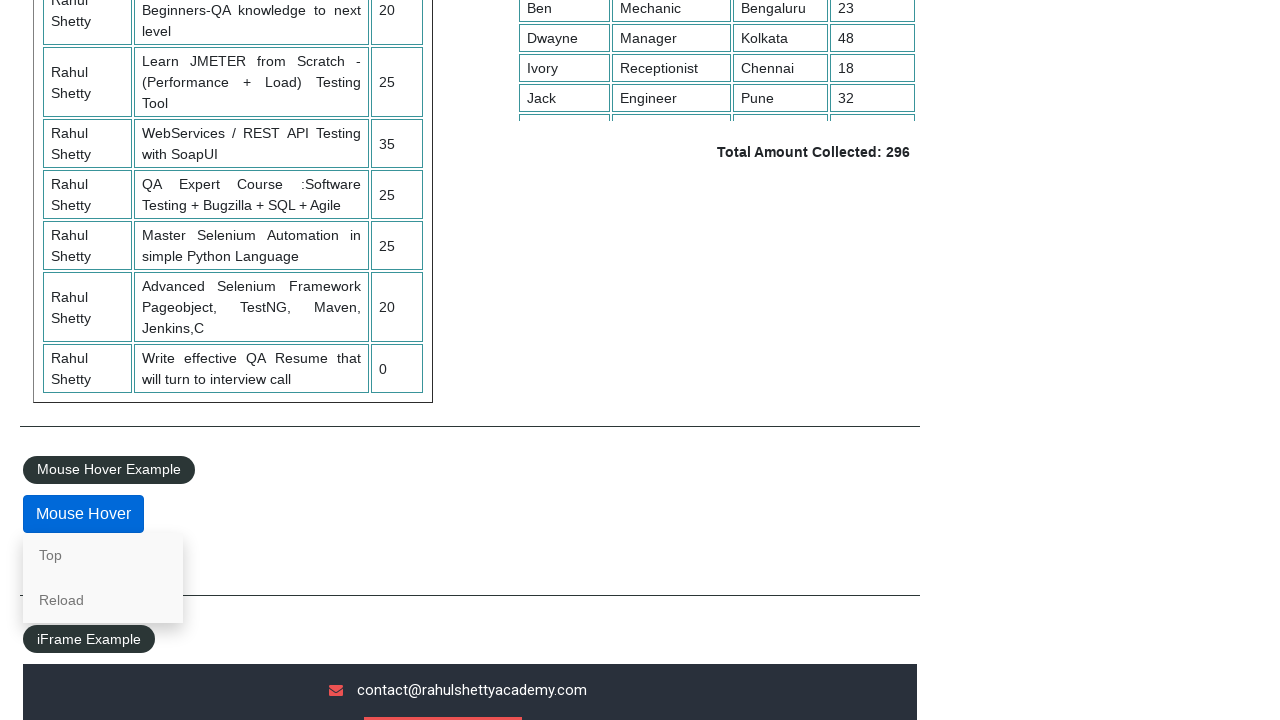

Clicked on 'Top' menu item at (103, 555) on text=Top
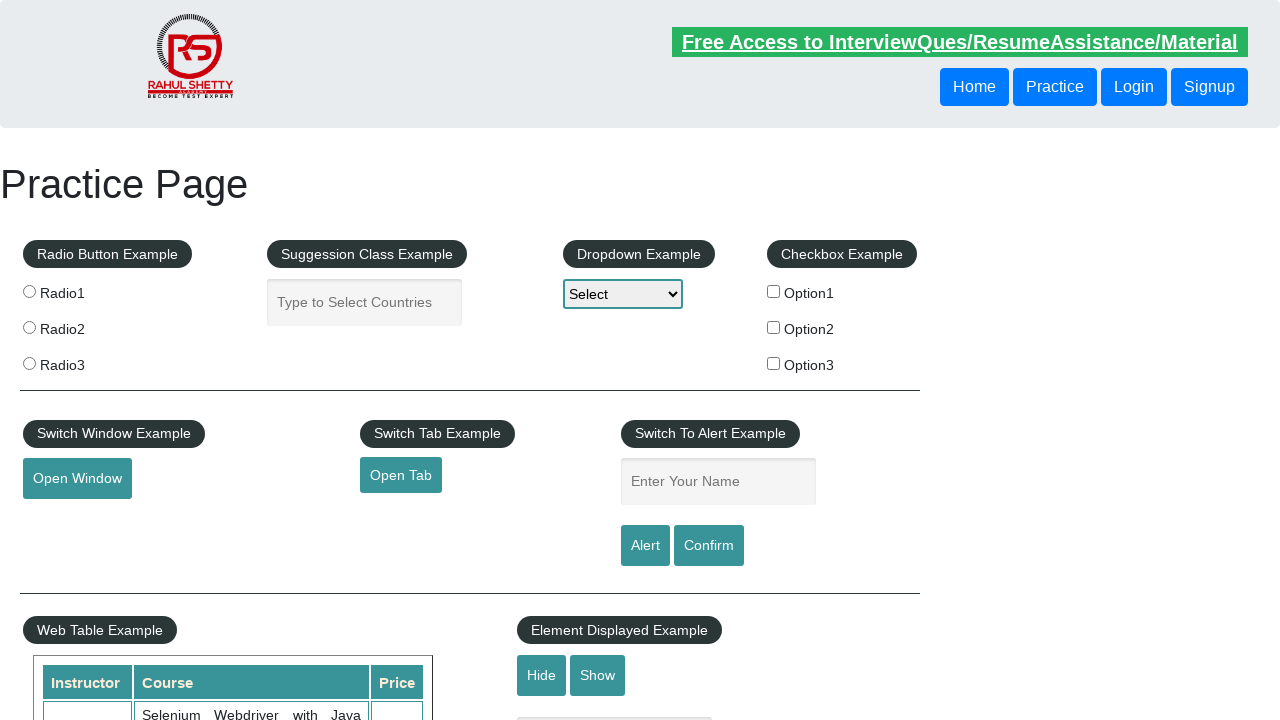

Scrolled down again to position 900px
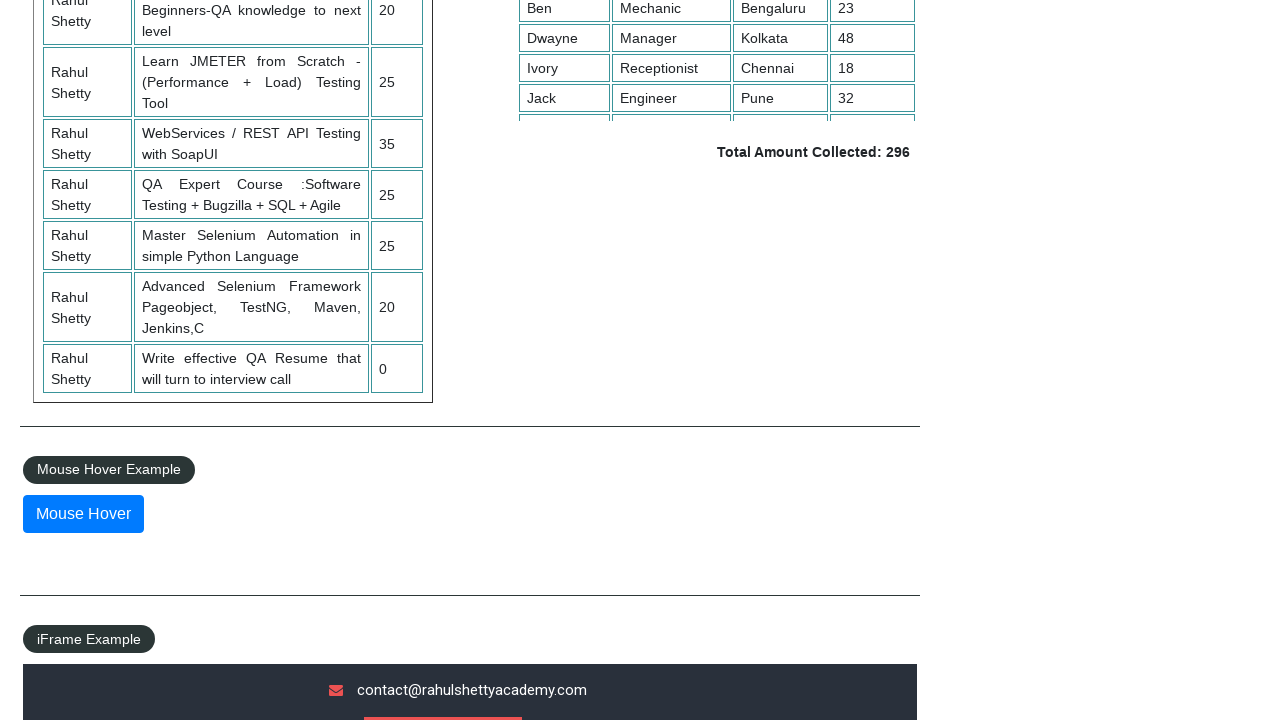

Hovered over #mousehover element again to reveal menu at (83, 514) on #mousehover
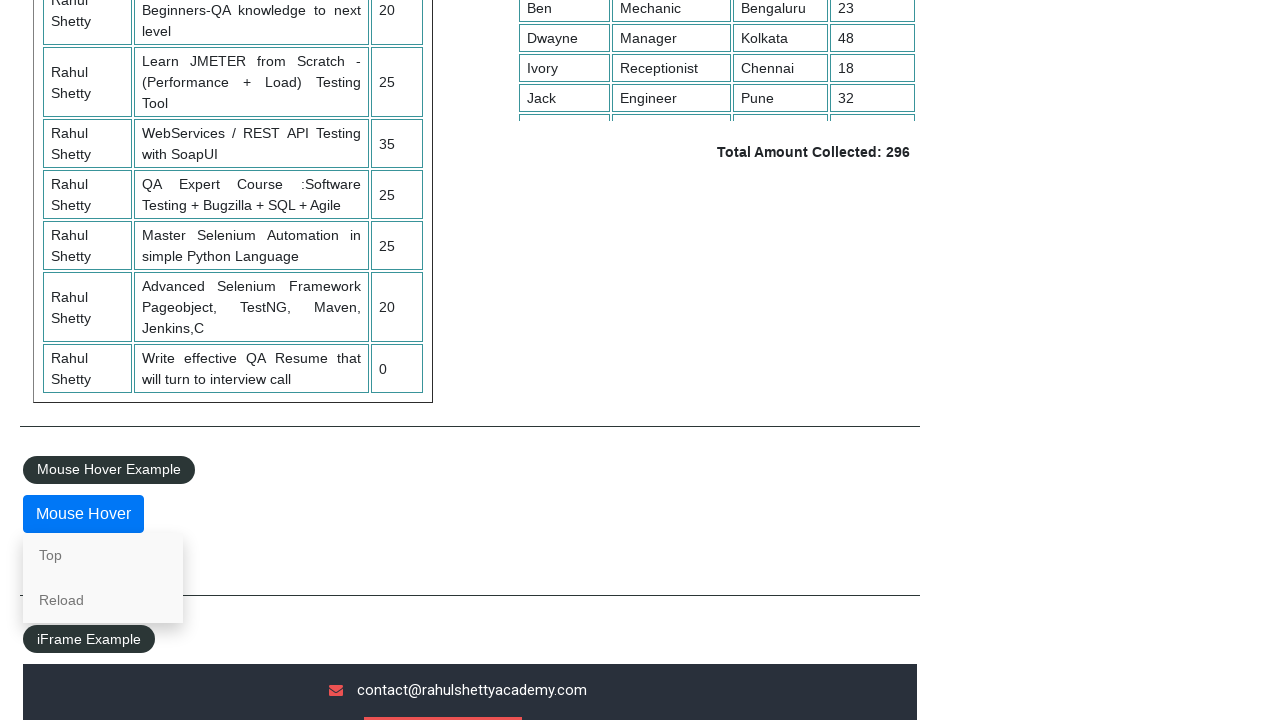

Clicked on 'Reload' menu item at (103, 600) on text=Reload
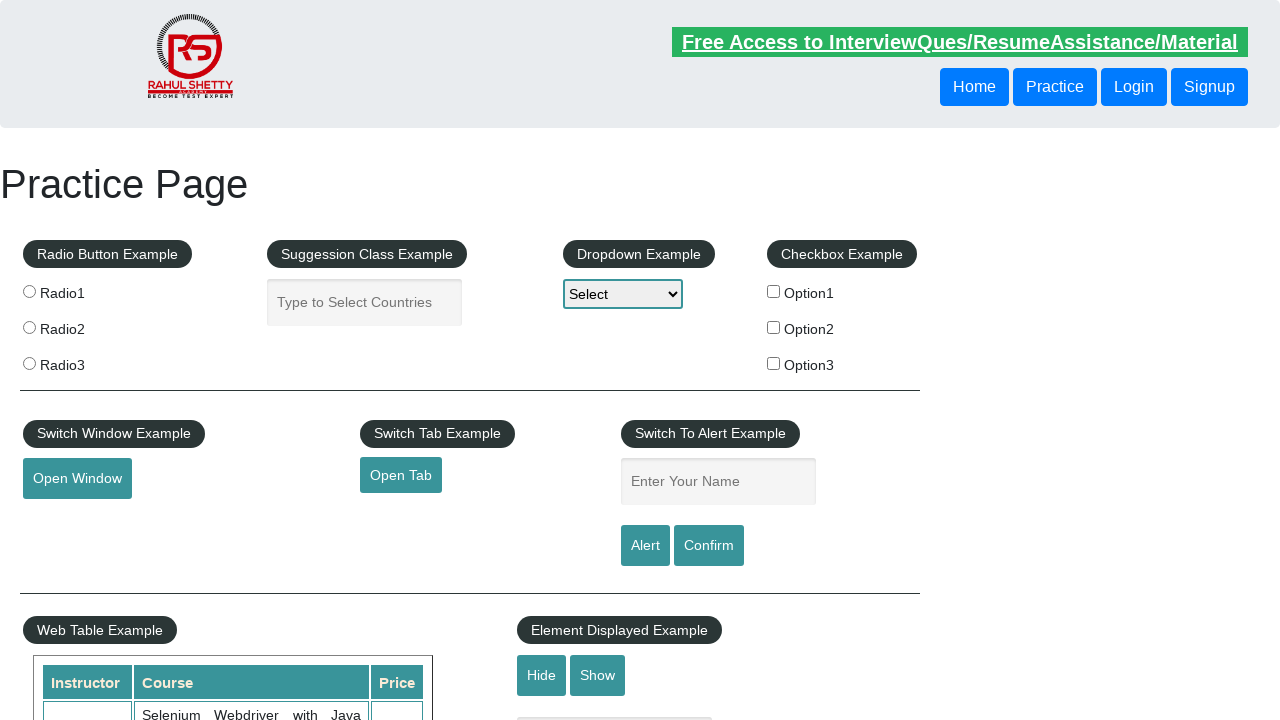

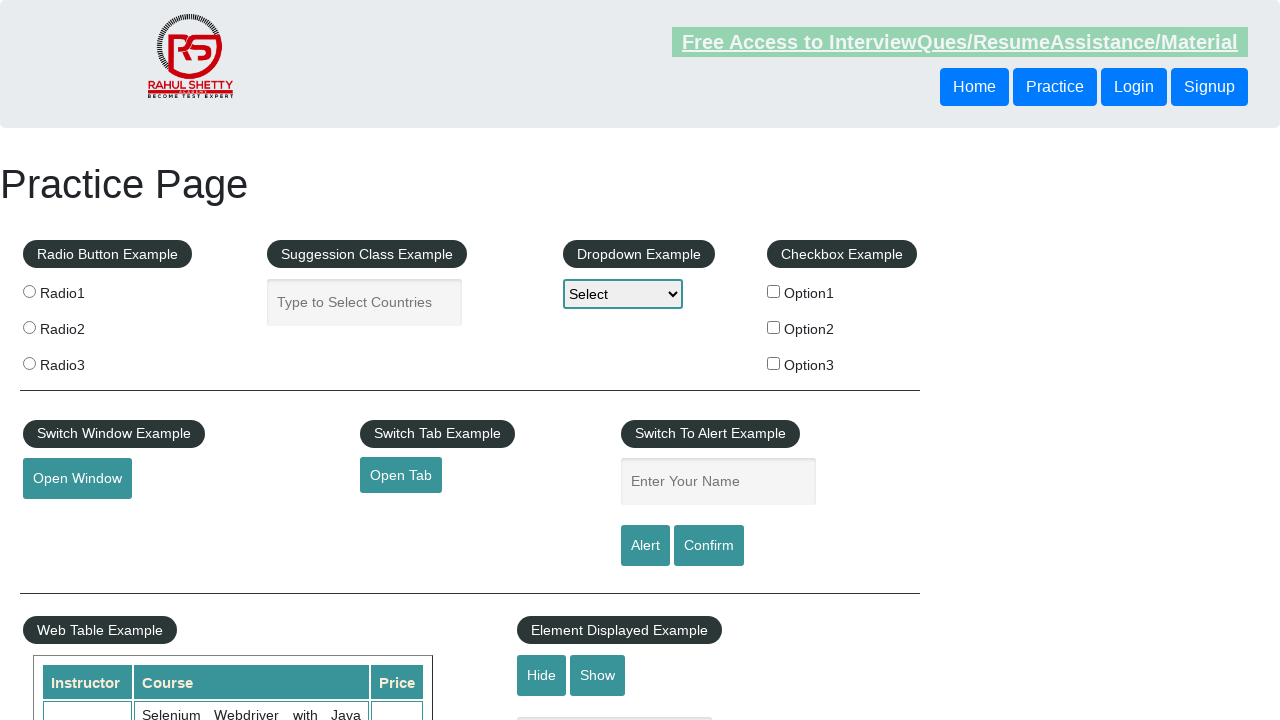